Tests JavaScript alert handling functionality including simple alerts (accept), confirm dialogs (dismiss), and prompt boxes (entering text and accepting) on a demo automation site.

Starting URL: https://demo.automationtesting.in/Alerts.html

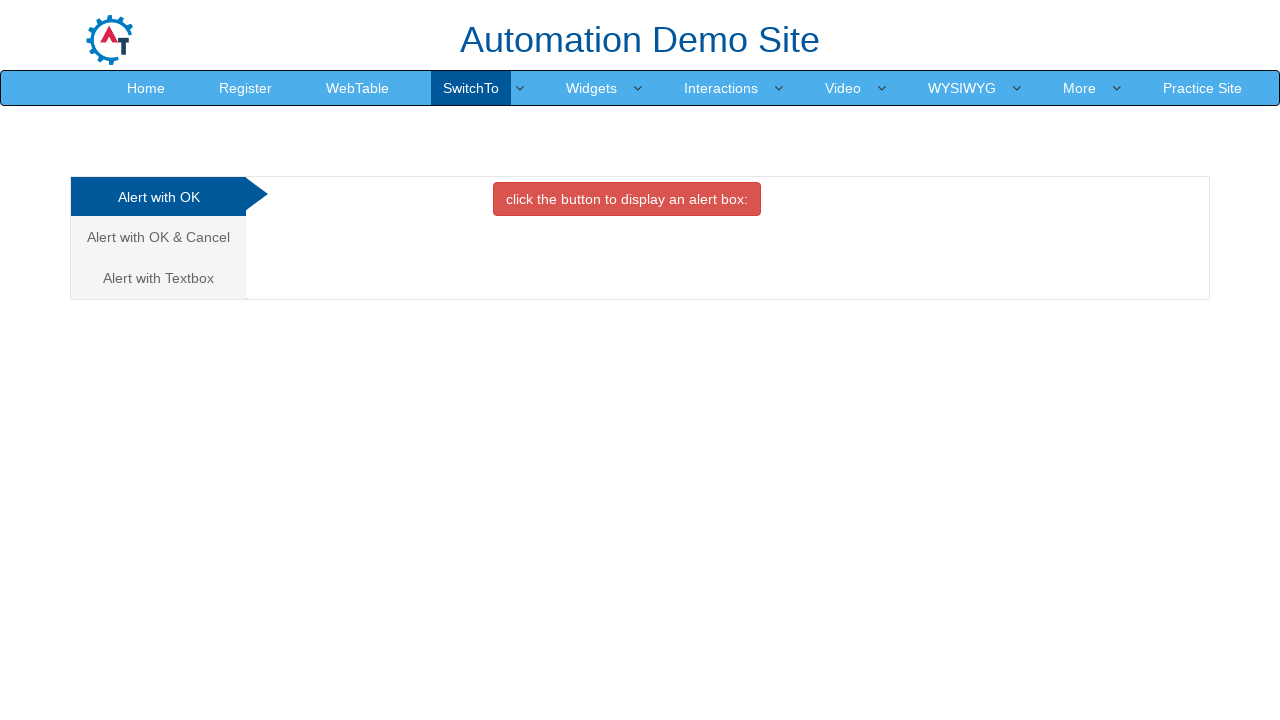

Clicked alert button to trigger simple alert at (627, 199) on button.btn.btn-danger
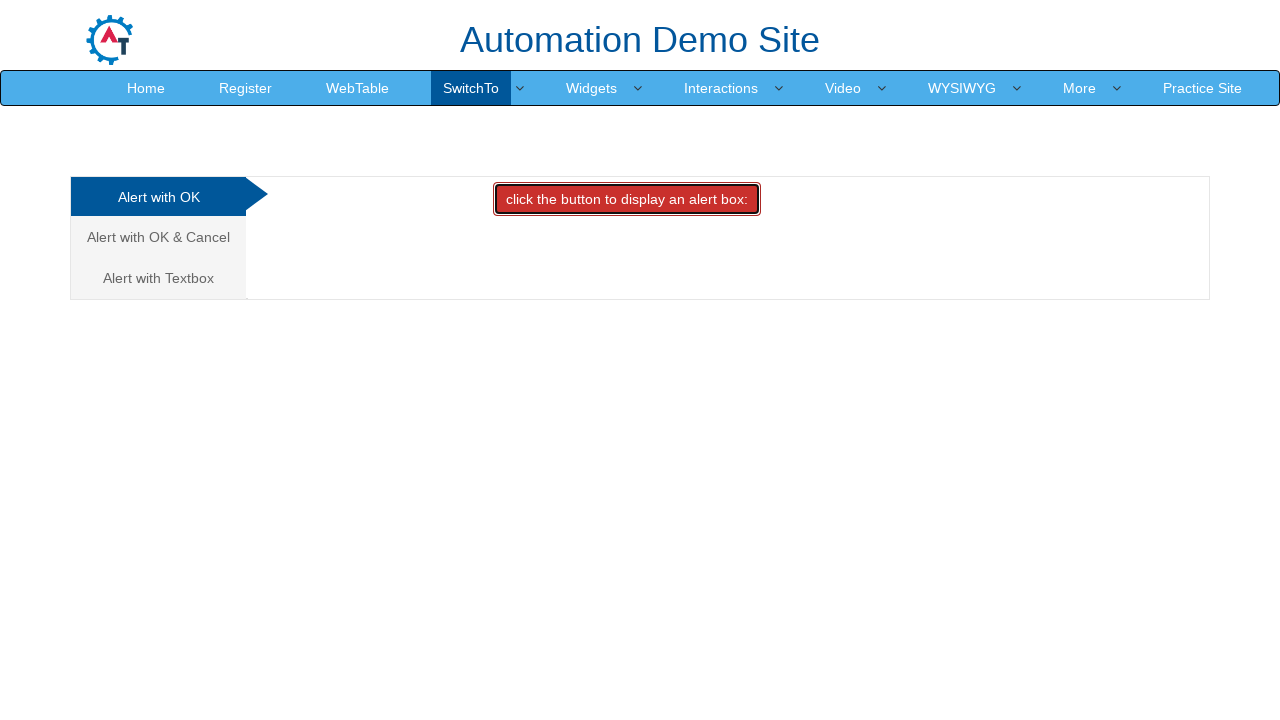

Set up dialog handler to accept alert
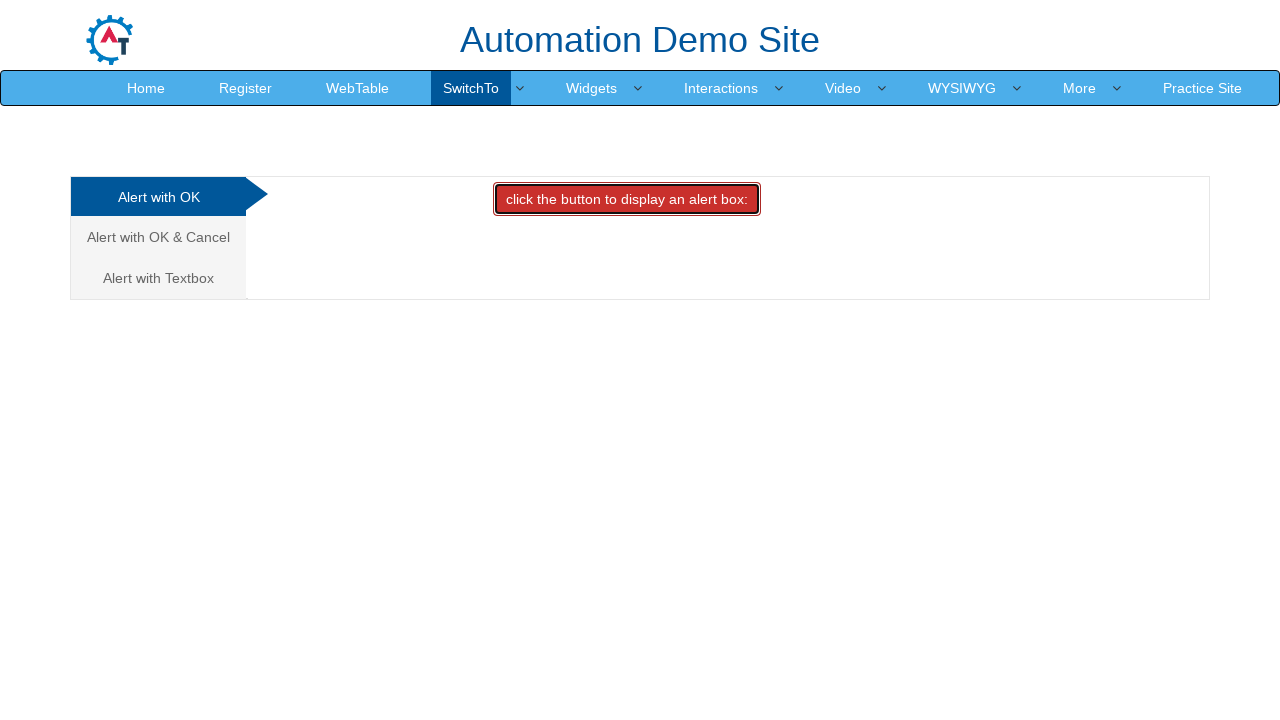

Waited 500ms for alert handling
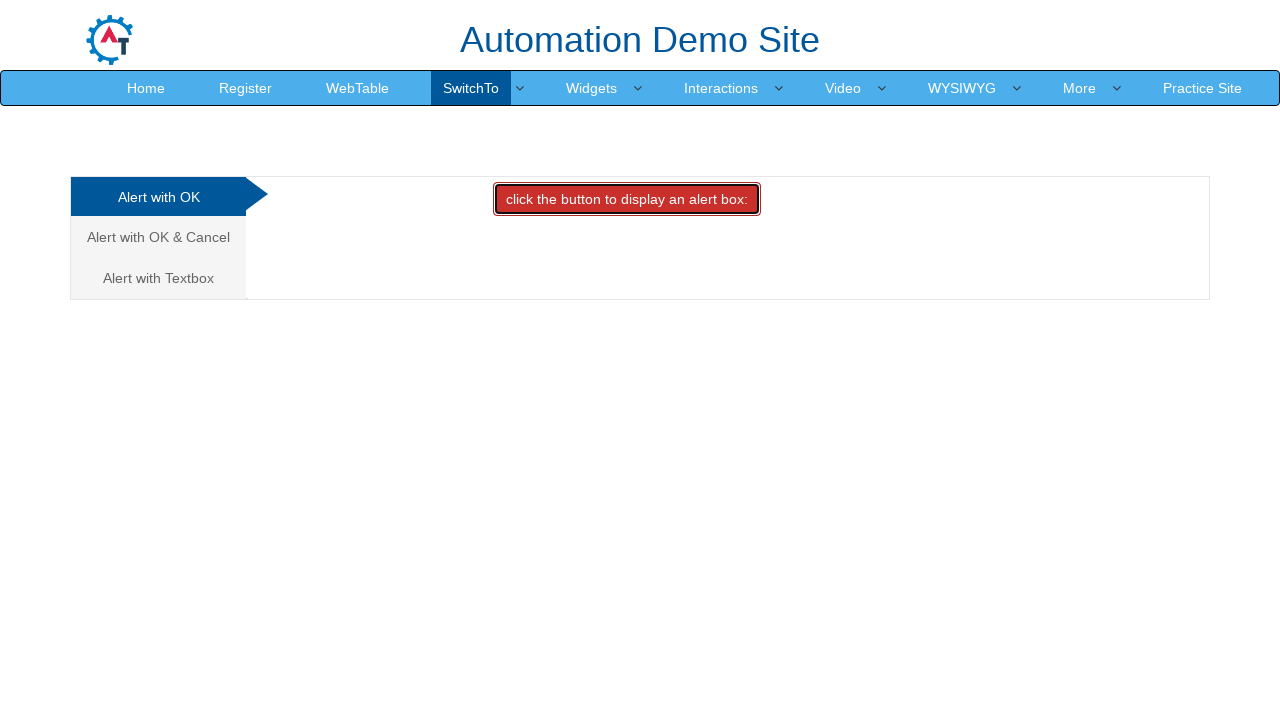

Clicked 'Alert with OK & Cancel' tab at (158, 237) on a:text('Alert with OK & Cancel ')
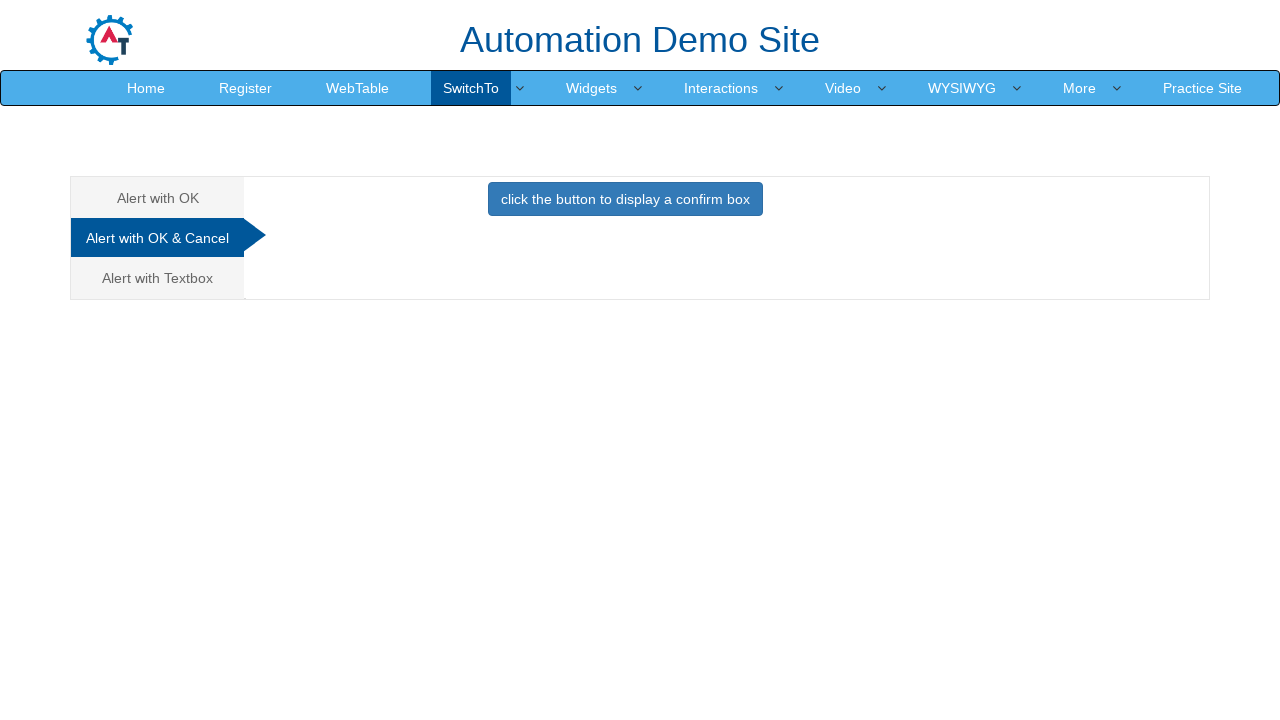

Clicked button to display confirm box at (625, 199) on button:text('click the button to display a confirm box ')
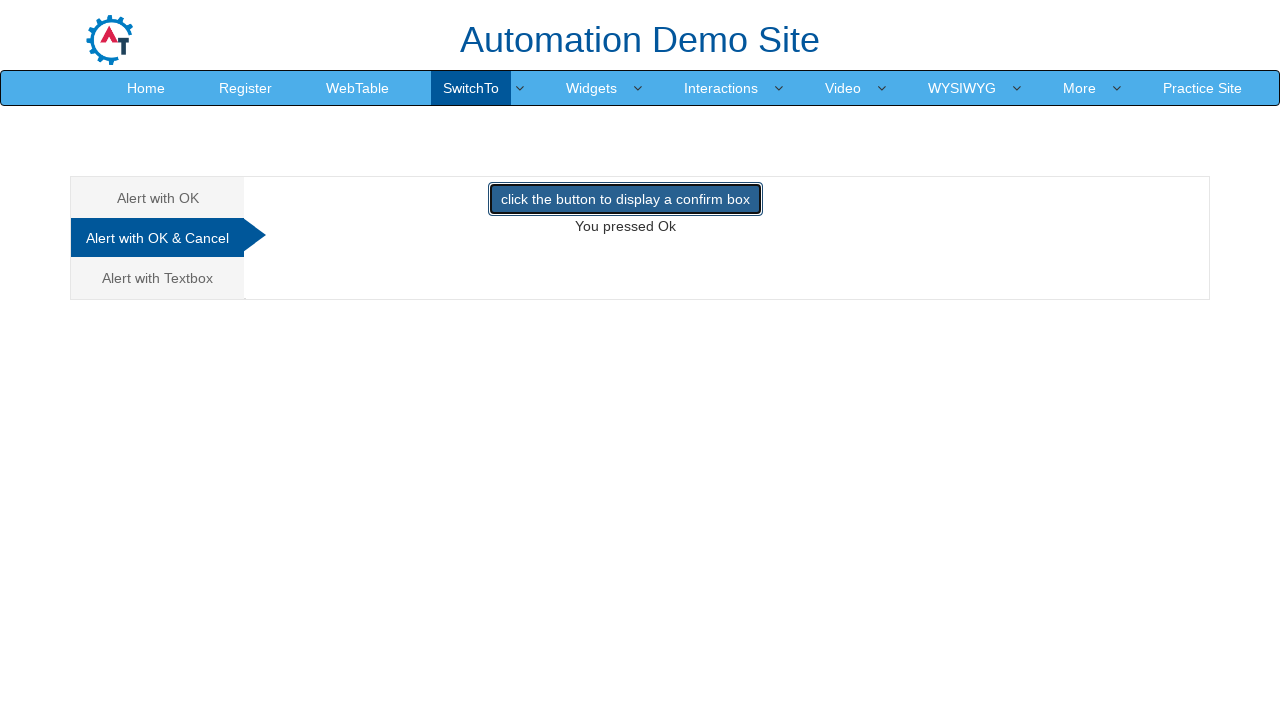

Set up dialog handler to dismiss confirm dialog
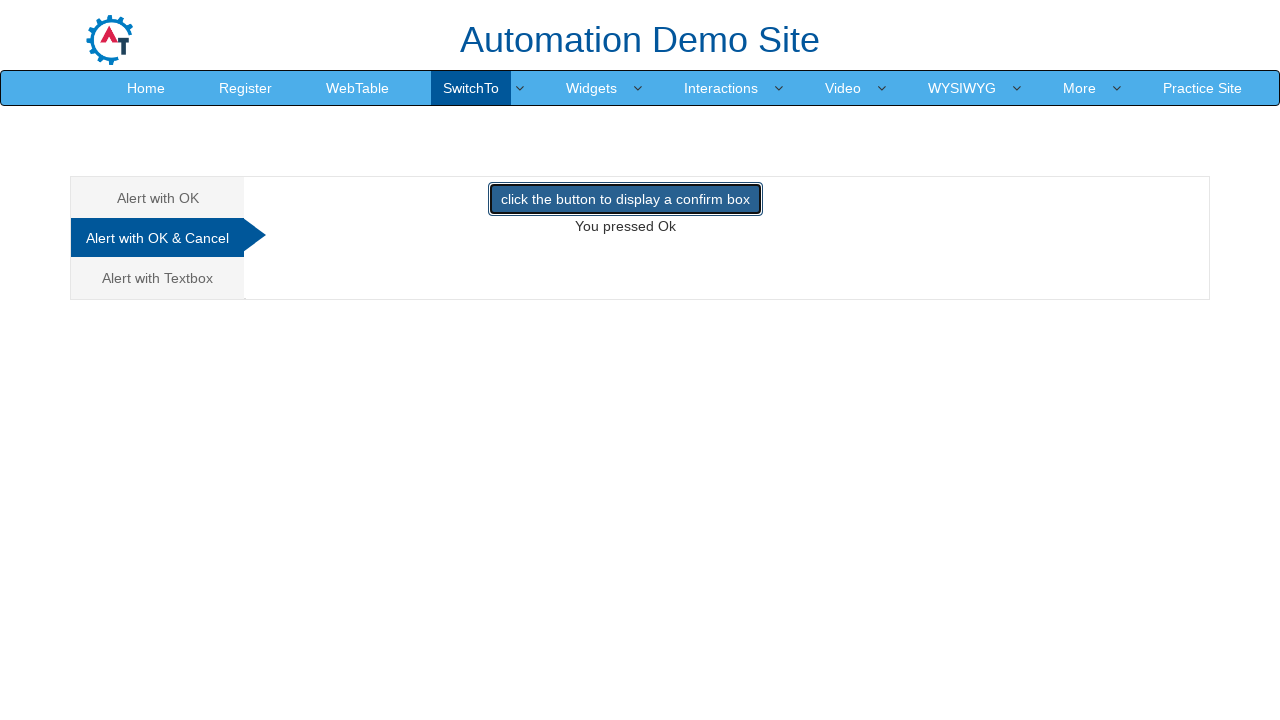

Waited 500ms for confirm dialog handling
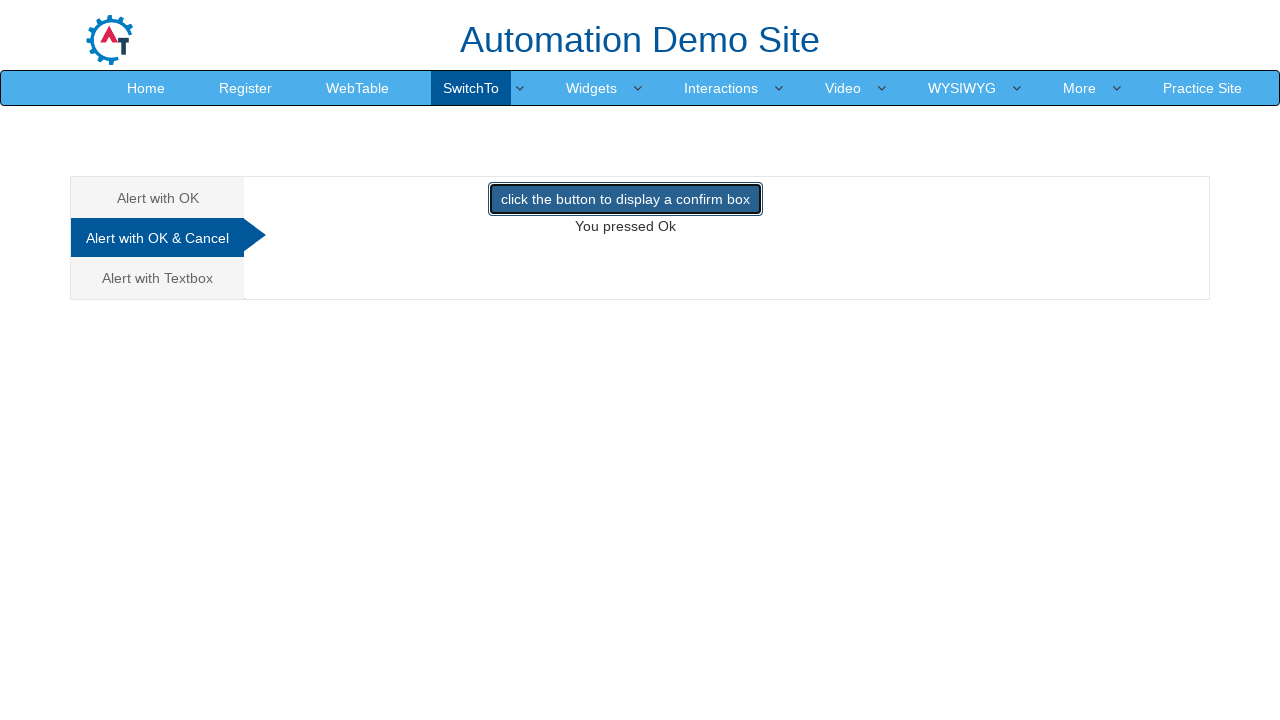

Clicked 'Alert with Textbox' tab at (158, 278) on a:text('Alert with Textbox ')
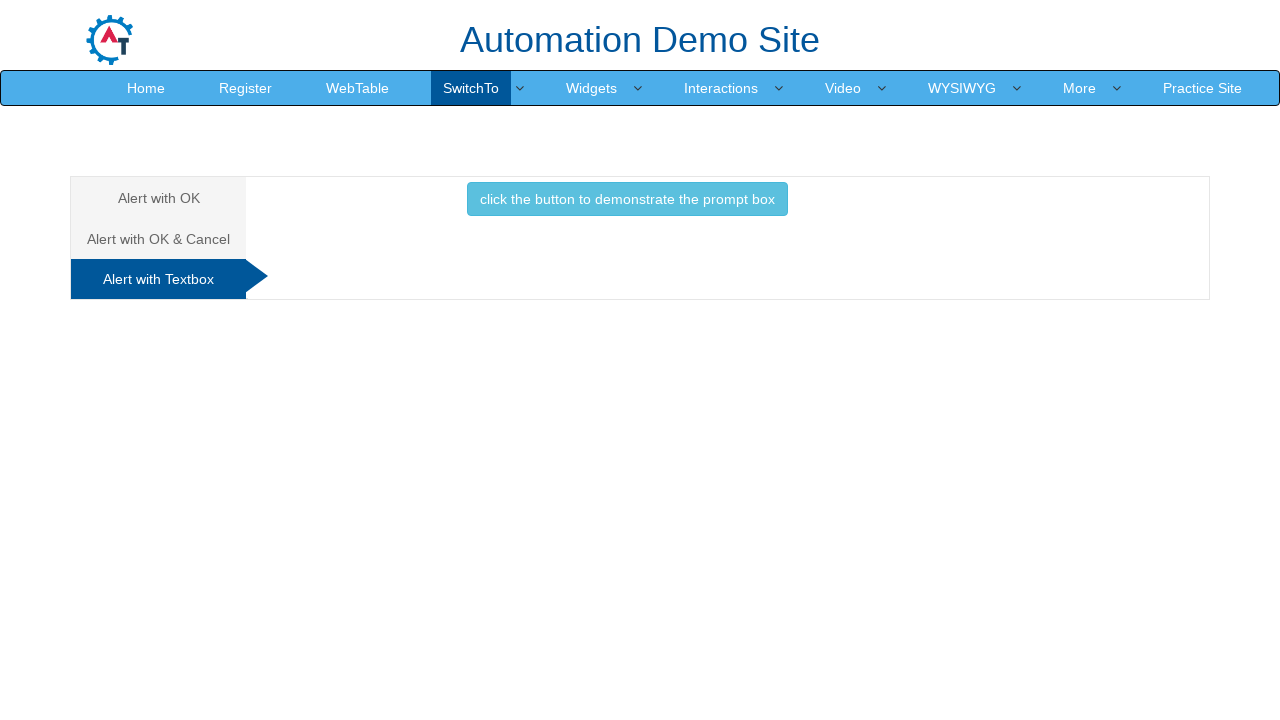

Set up dialog handler to accept prompt with text 'arun singh'
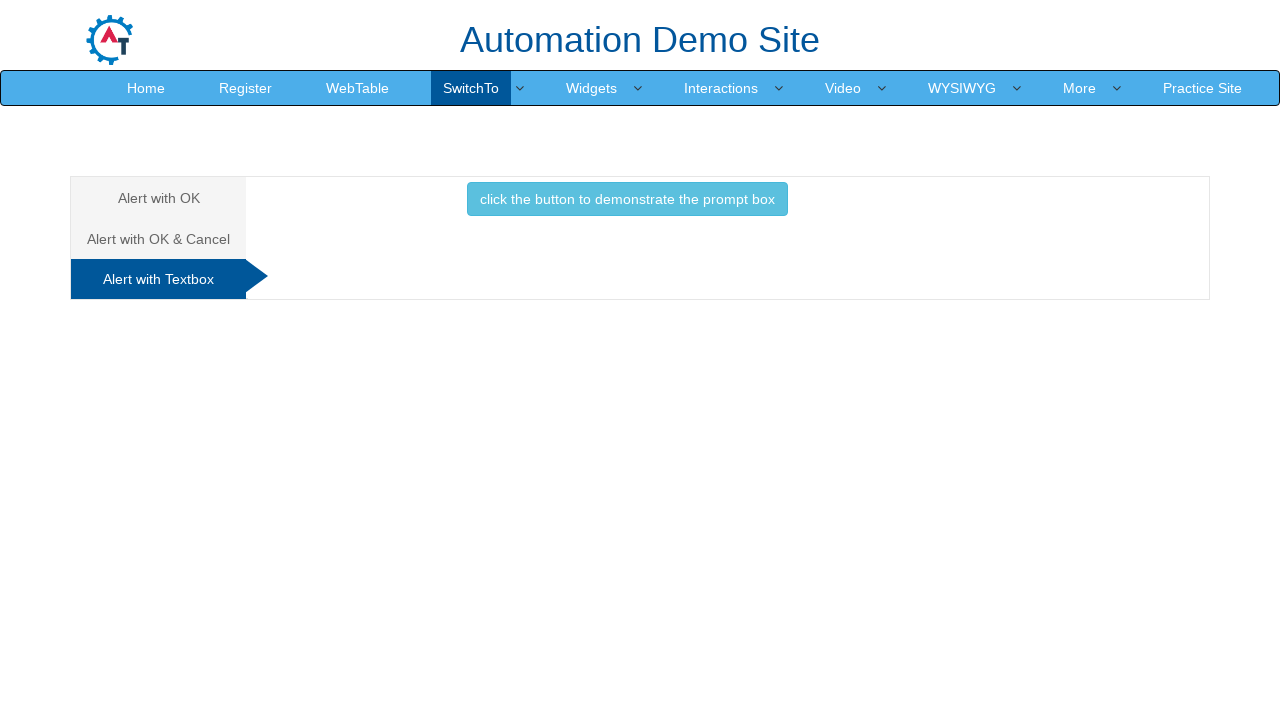

Clicked button to display prompt box at (627, 199) on button:text('click the button to demonstrate the prompt box ')
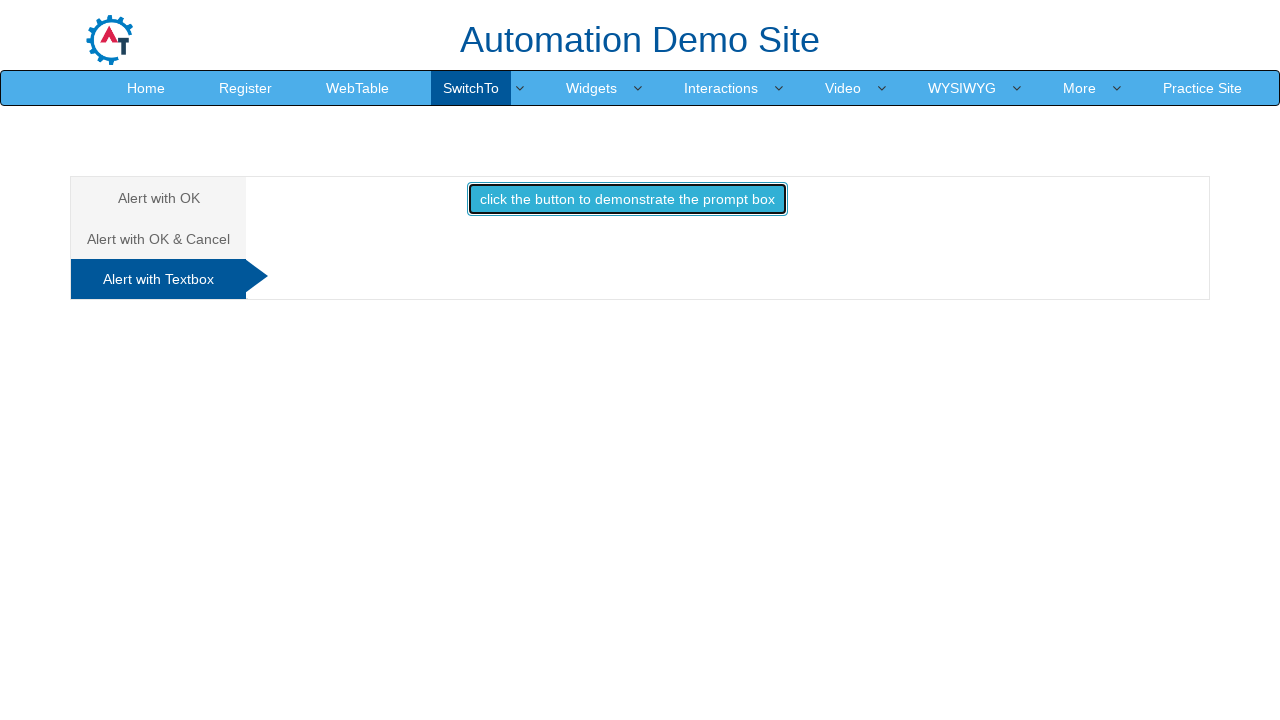

Waited 2000ms for prompt dialog handling to complete
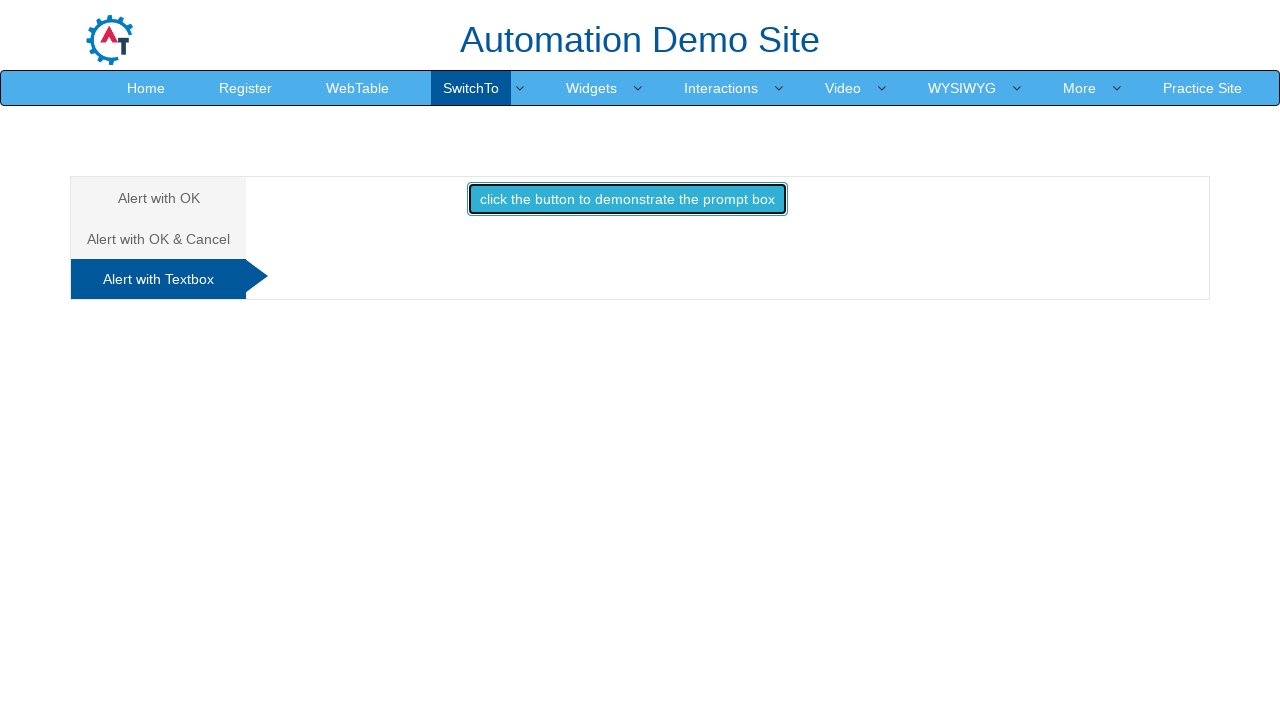

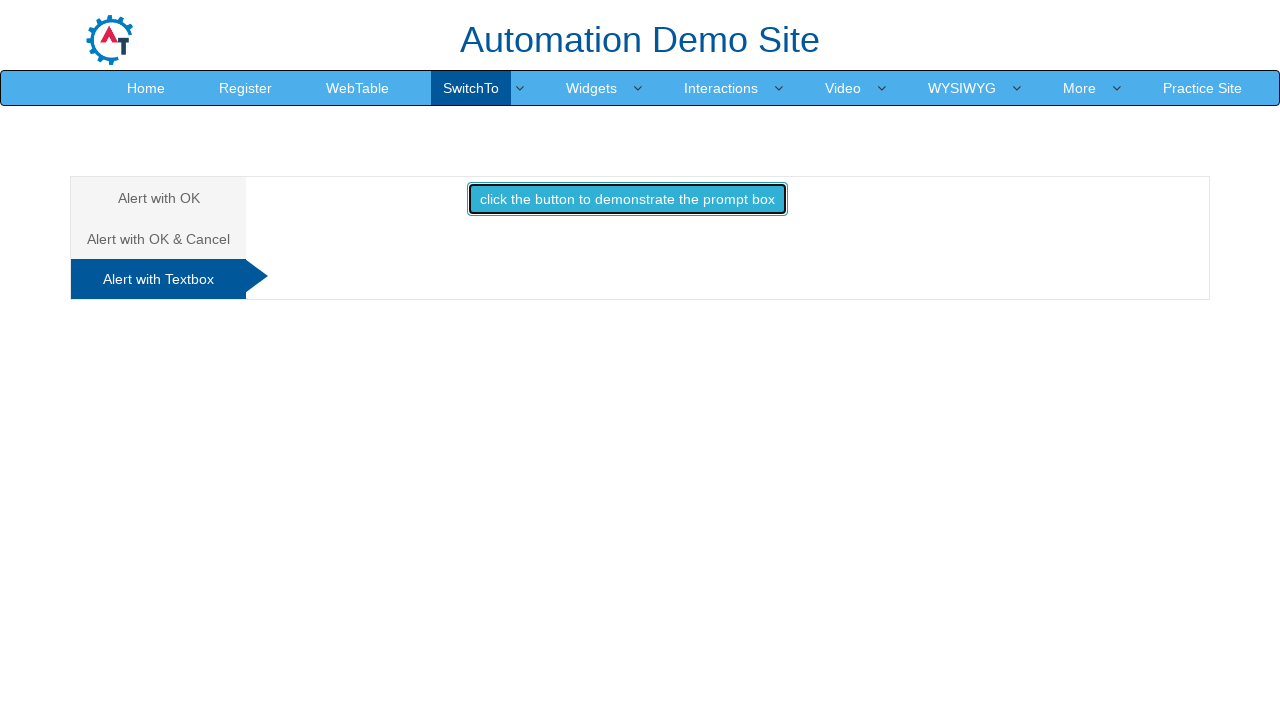